Tests iframe interaction by navigating to a frame testing page and filling in name and email fields within an iframe

Starting URL: https://letcode.in/frame

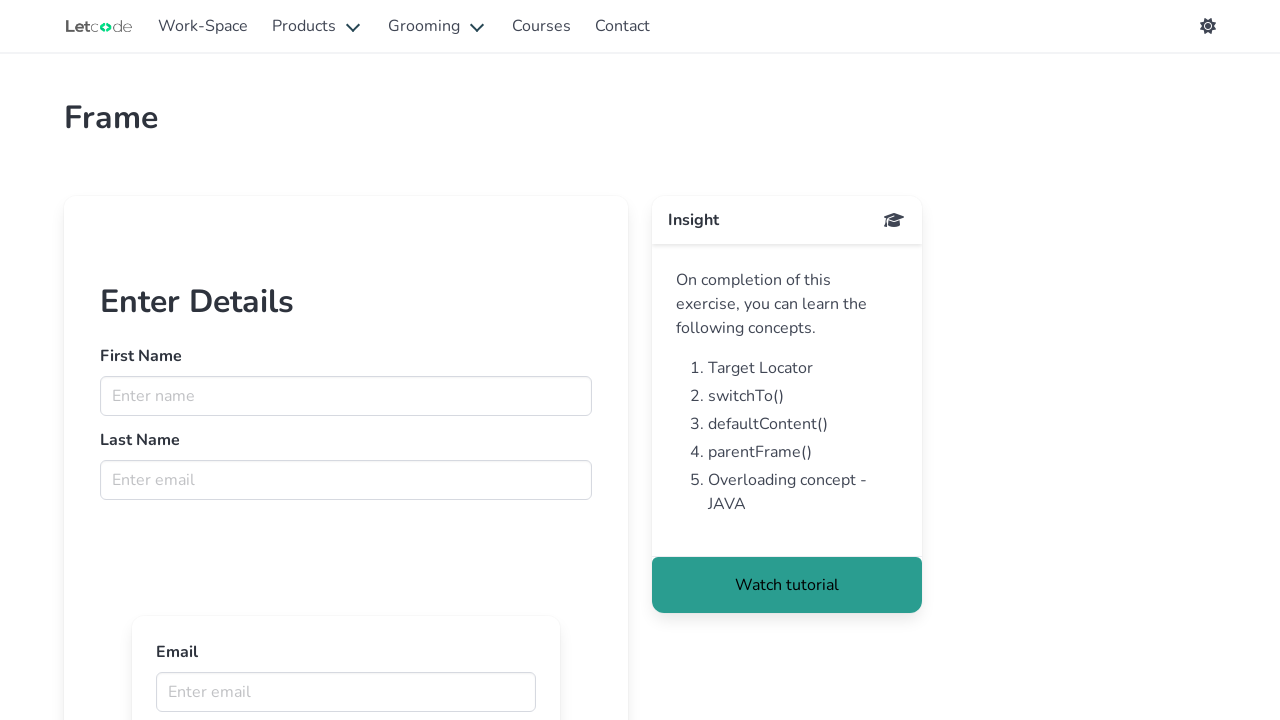

Located iframe with name 'firstFr'
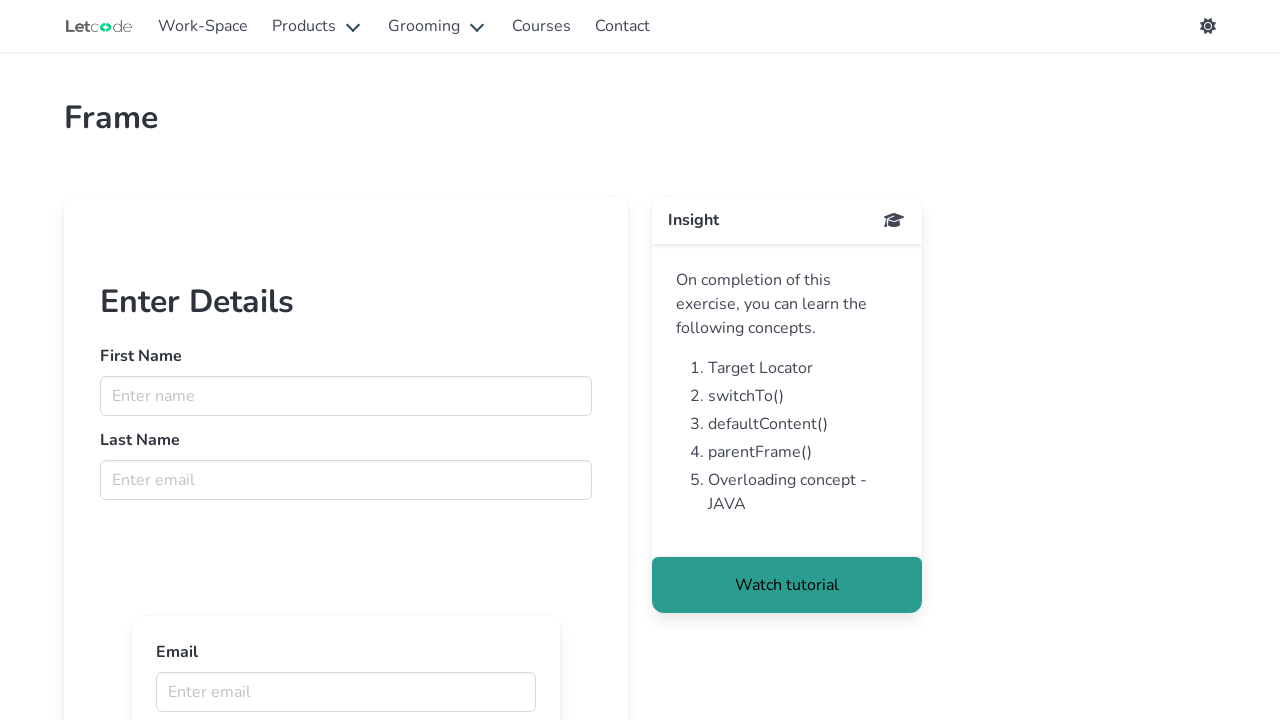

Filled name field with 'Rajini' in iframe on internal:attr=[placeholder="Enter name"i]
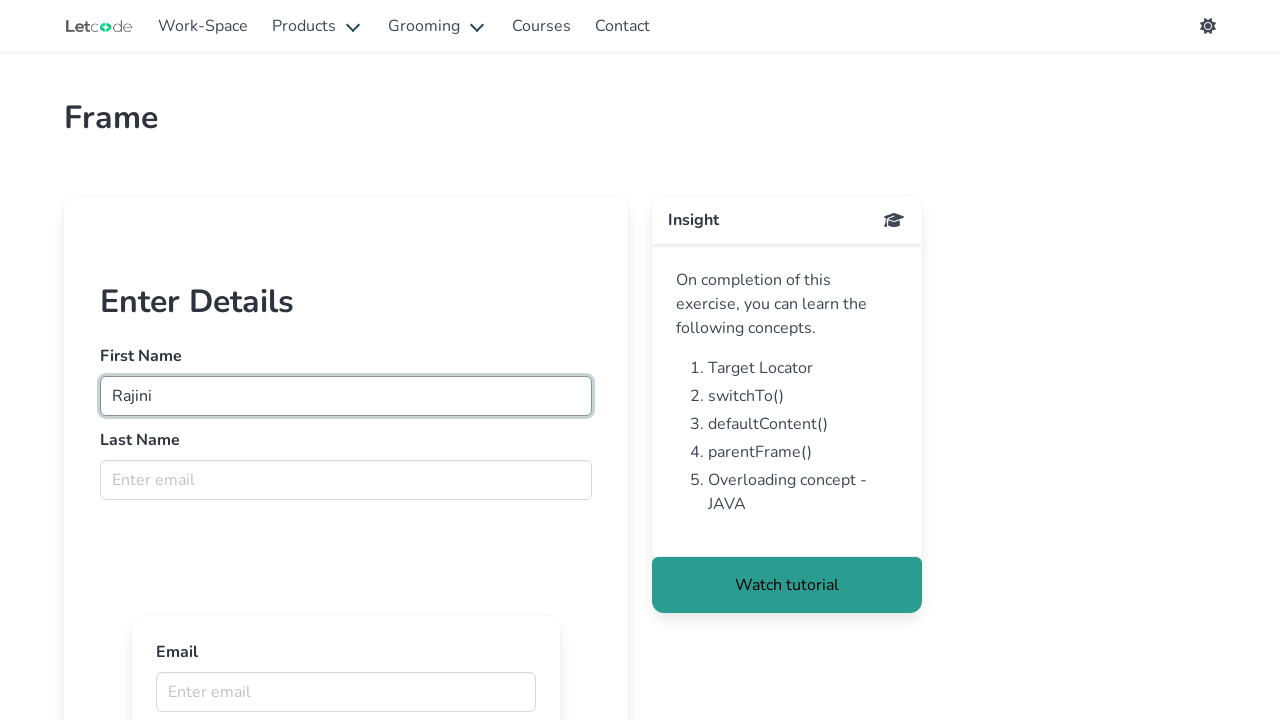

Filled email field with 'kanth' in iframe on internal:attr=[placeholder="Enter email"i]
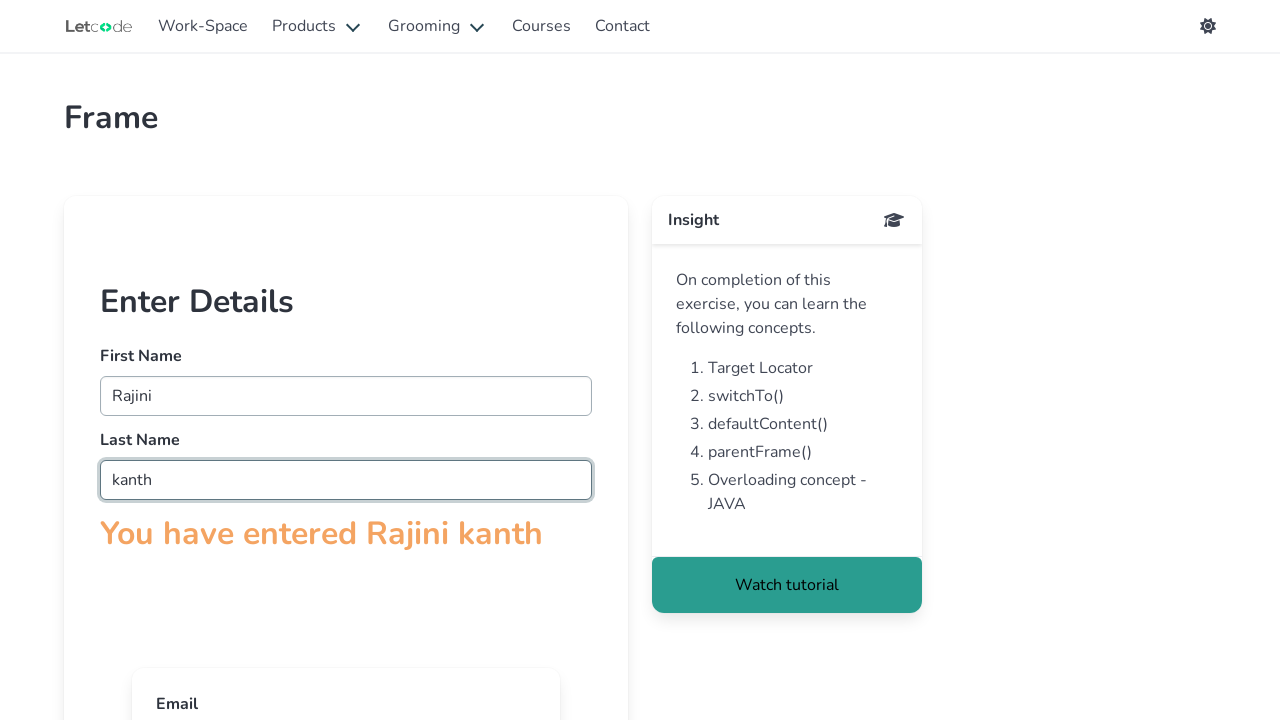

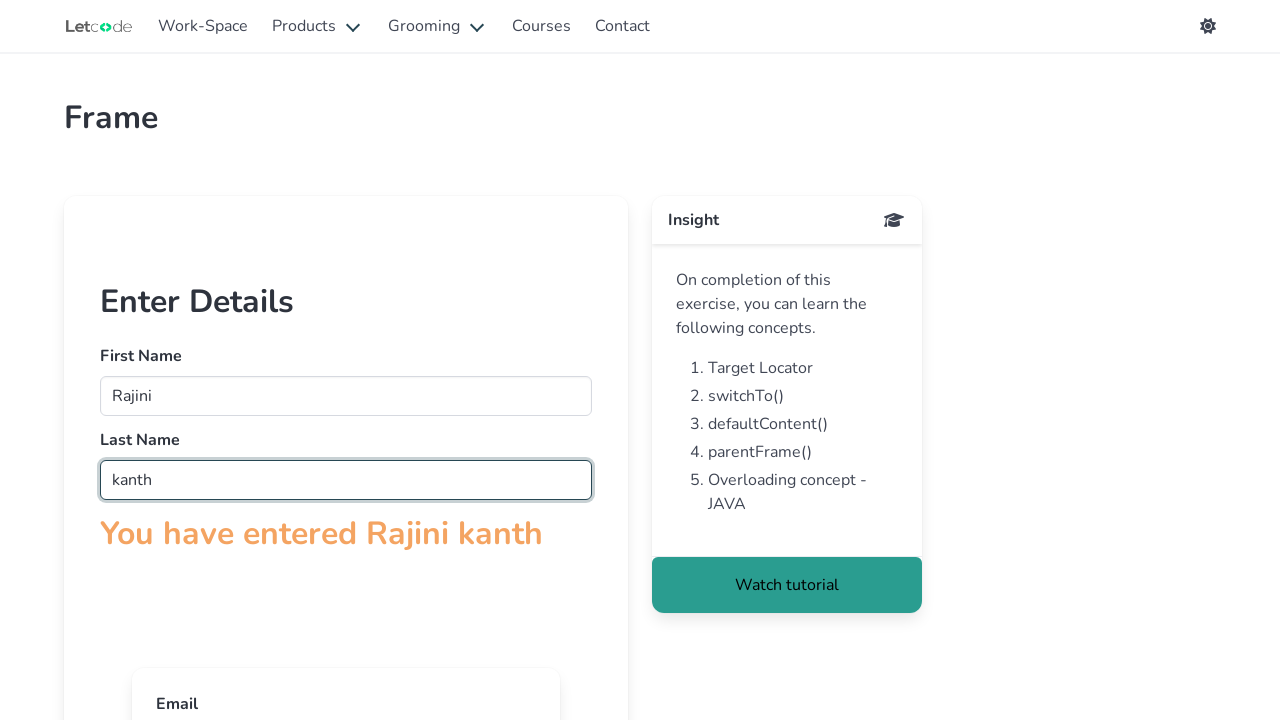